Navigates to the Cookie Clicker game website and waits for the page to load

Starting URL: https://cookie-clicker2.com/

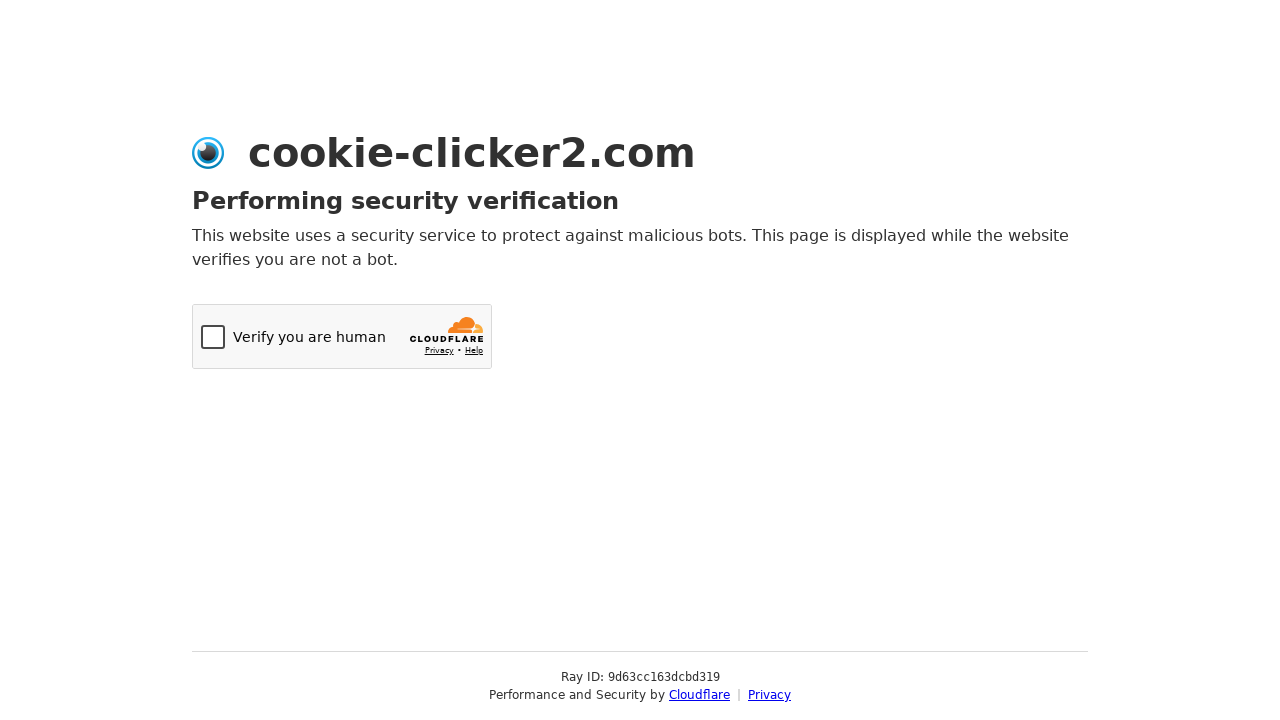

Navigated to Cookie Clicker game website at https://cookie-clicker2.com/
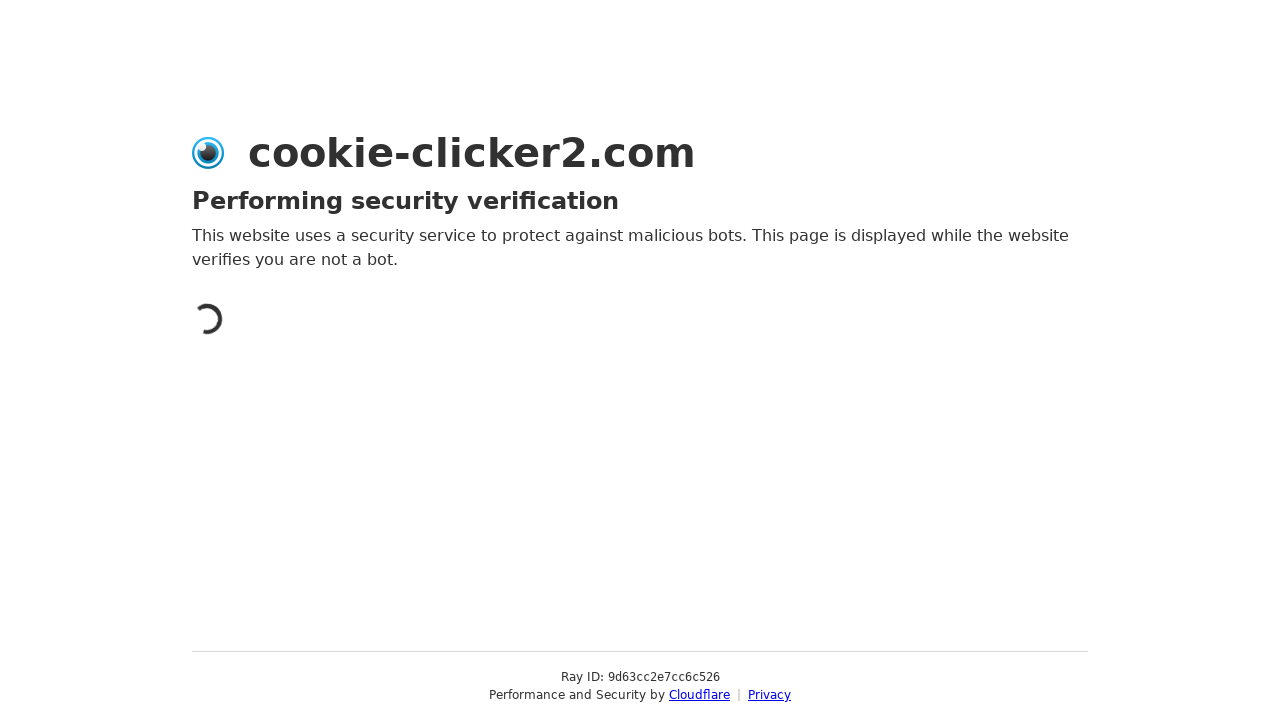

Page fully loaded and network activity idle
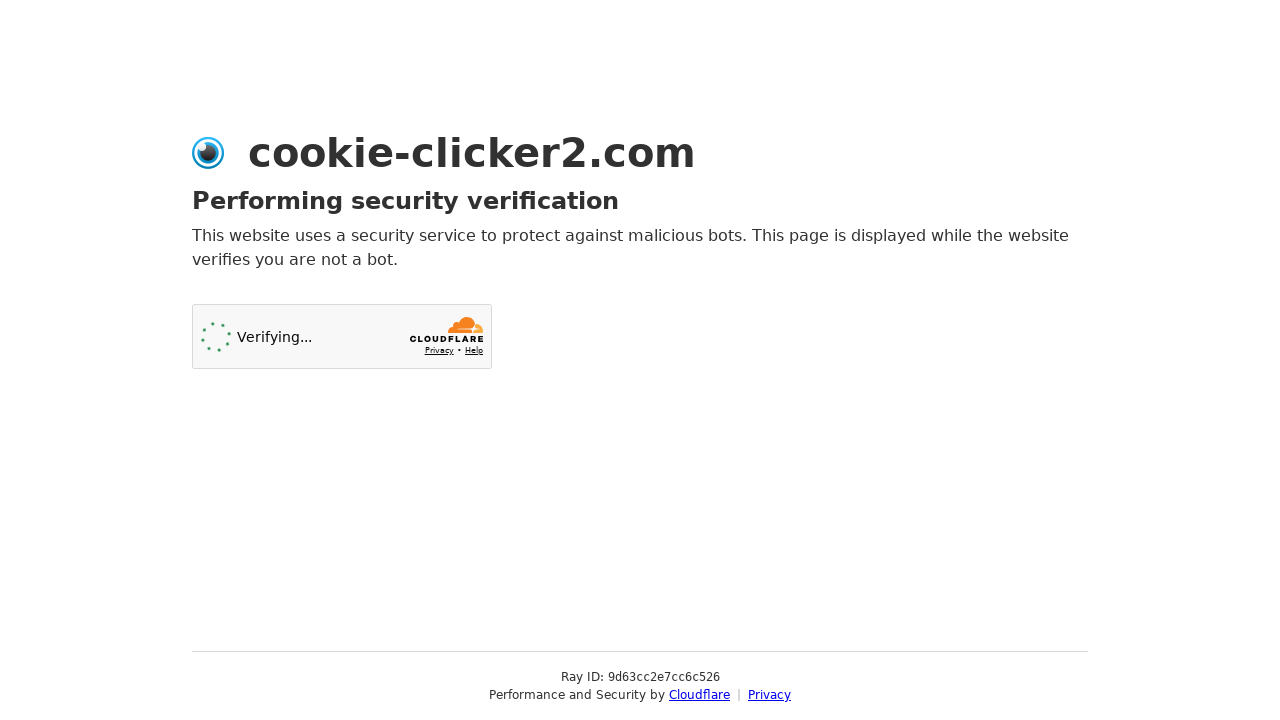

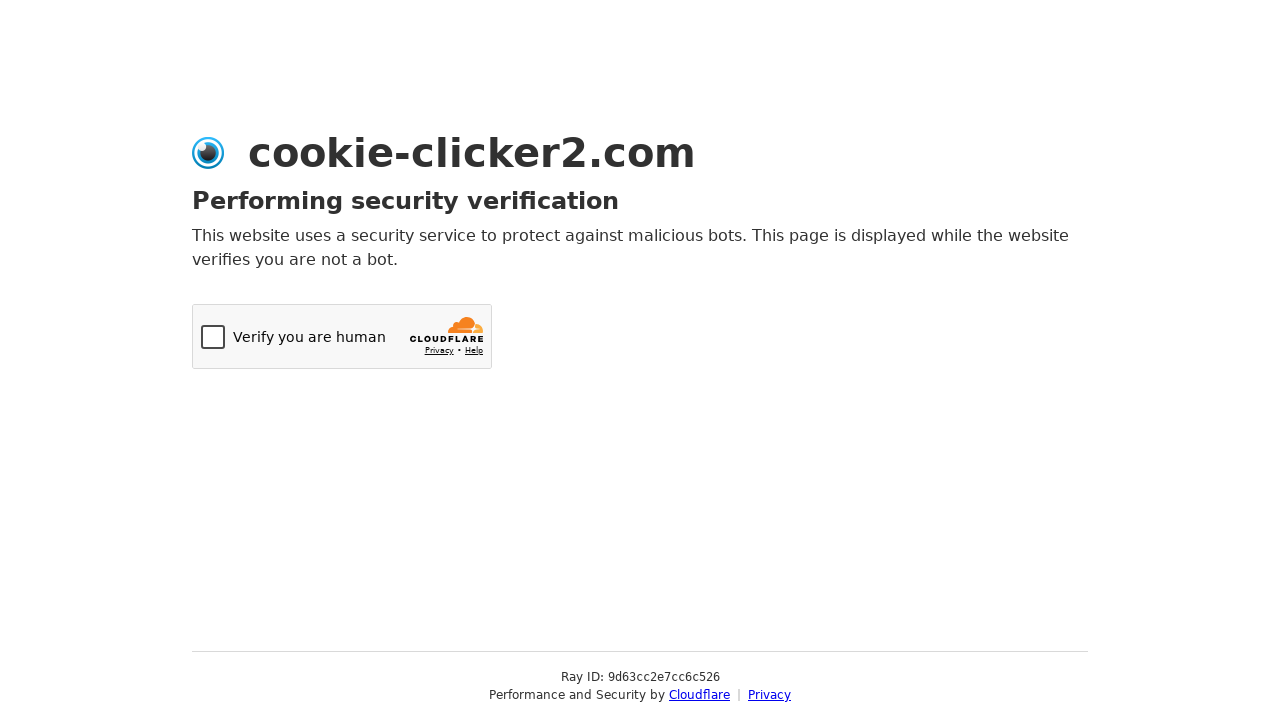